Interacts with form elements by checking all checkboxes and filling visible text fields with sample data

Starting URL: http://toolsqa.com/automation-practice-form/

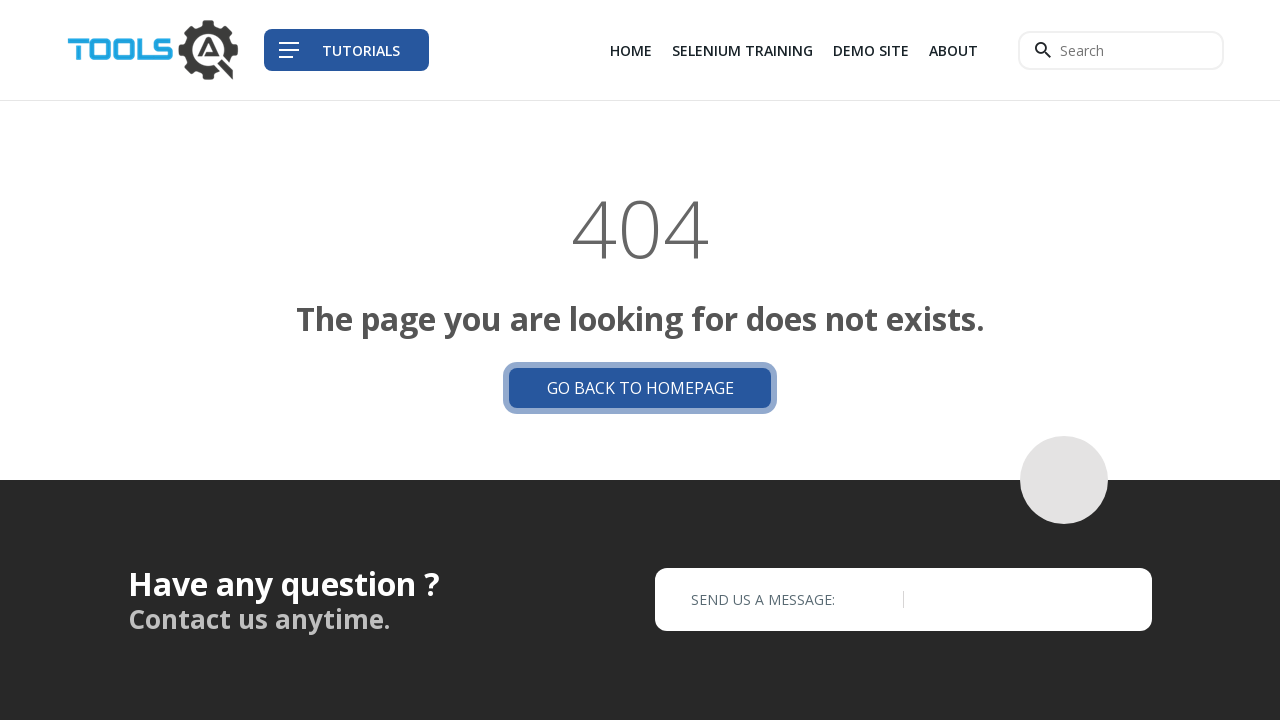

Filled visible text field with 'Hello'
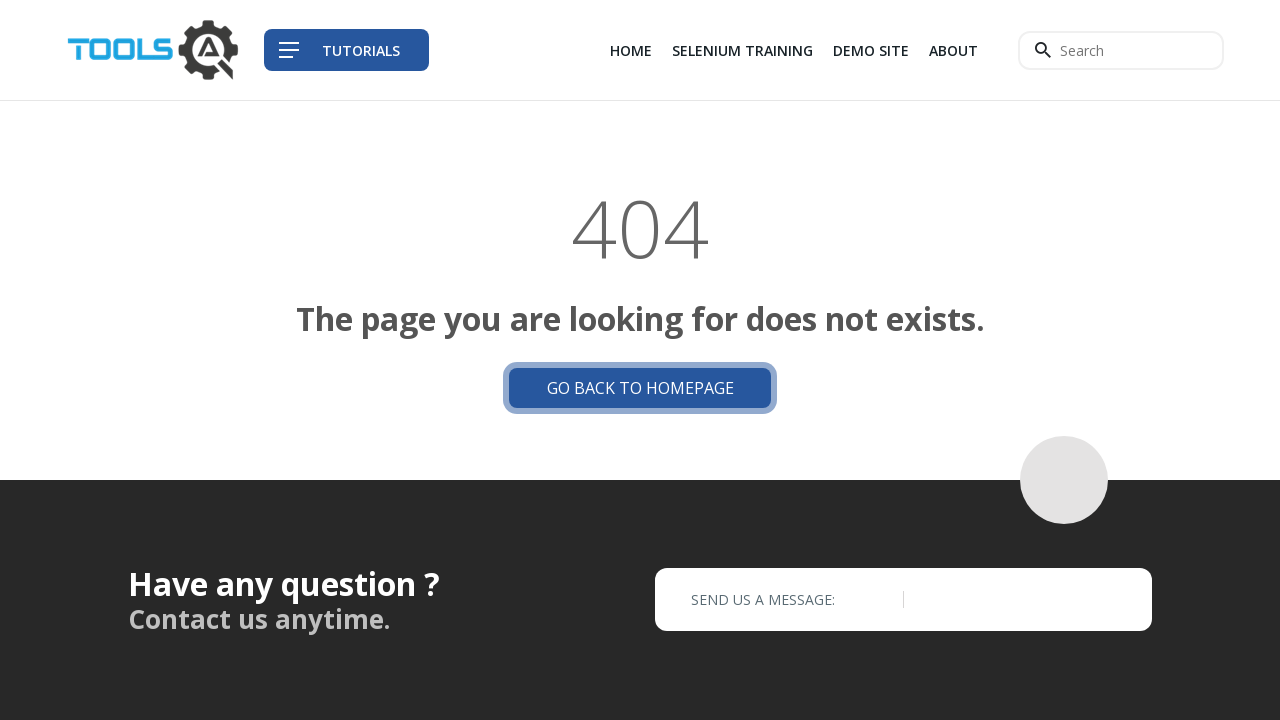

Filled visible text field with 'Hello'
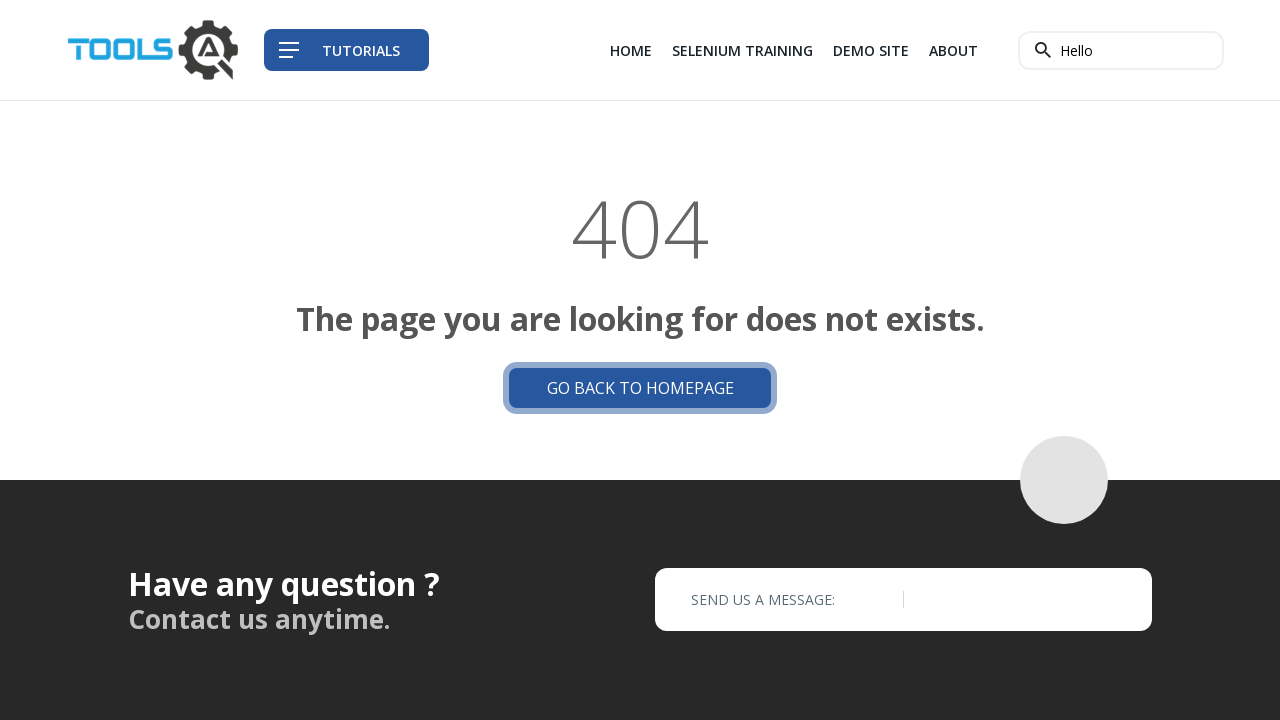

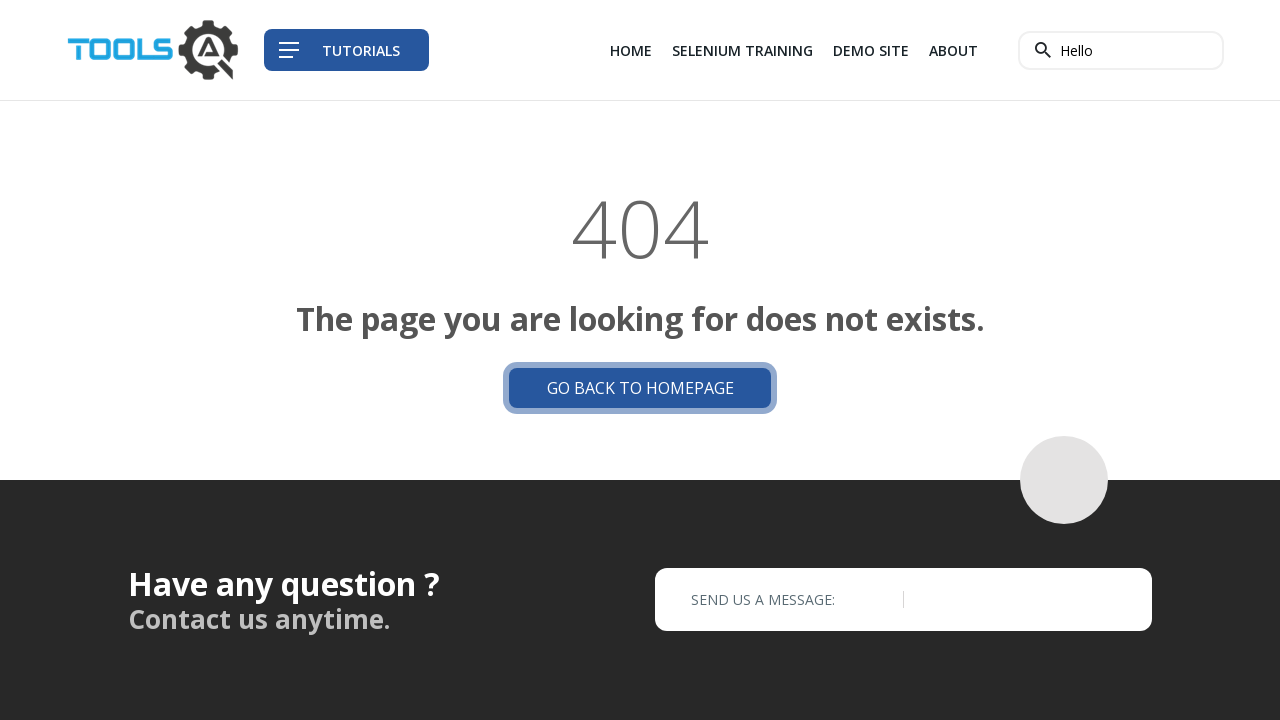